Tests radio button functionality on demoqa.com by checking the initial selection state of radio buttons and then clicking on the second radio button option.

Starting URL: https://demoqa.com/radio-button

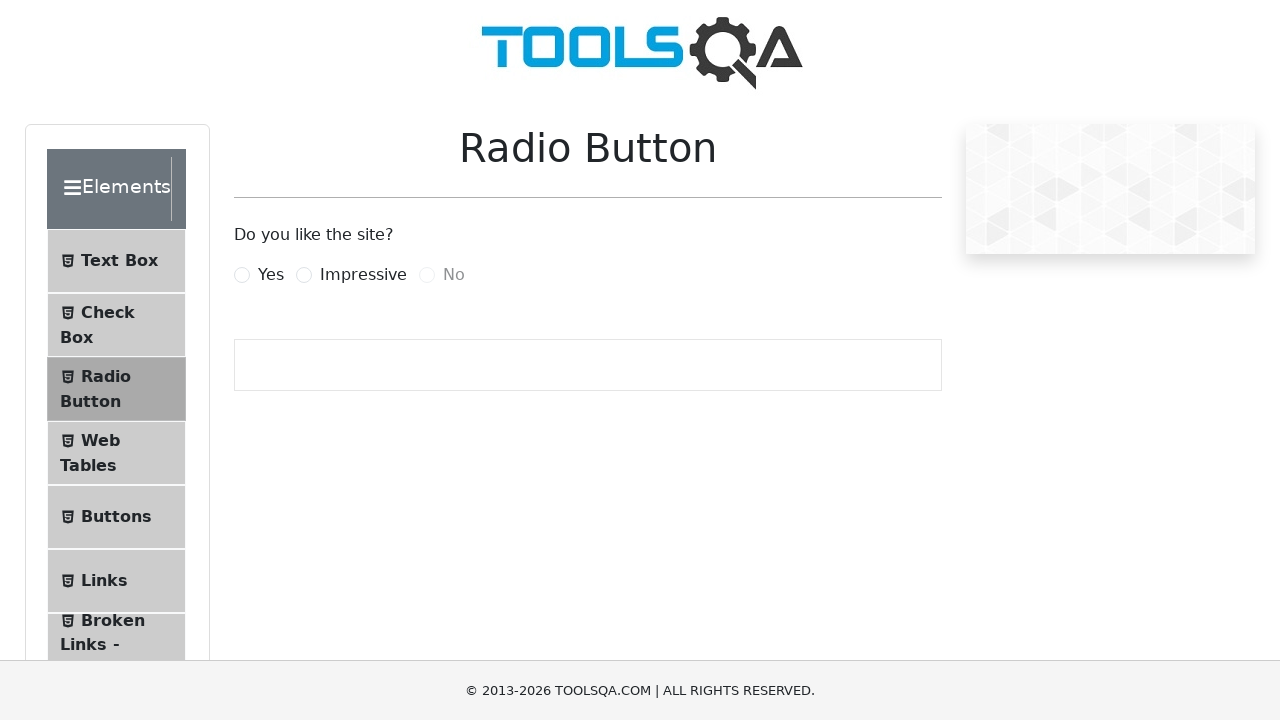

Waited for radio button 'Yes' to be visible
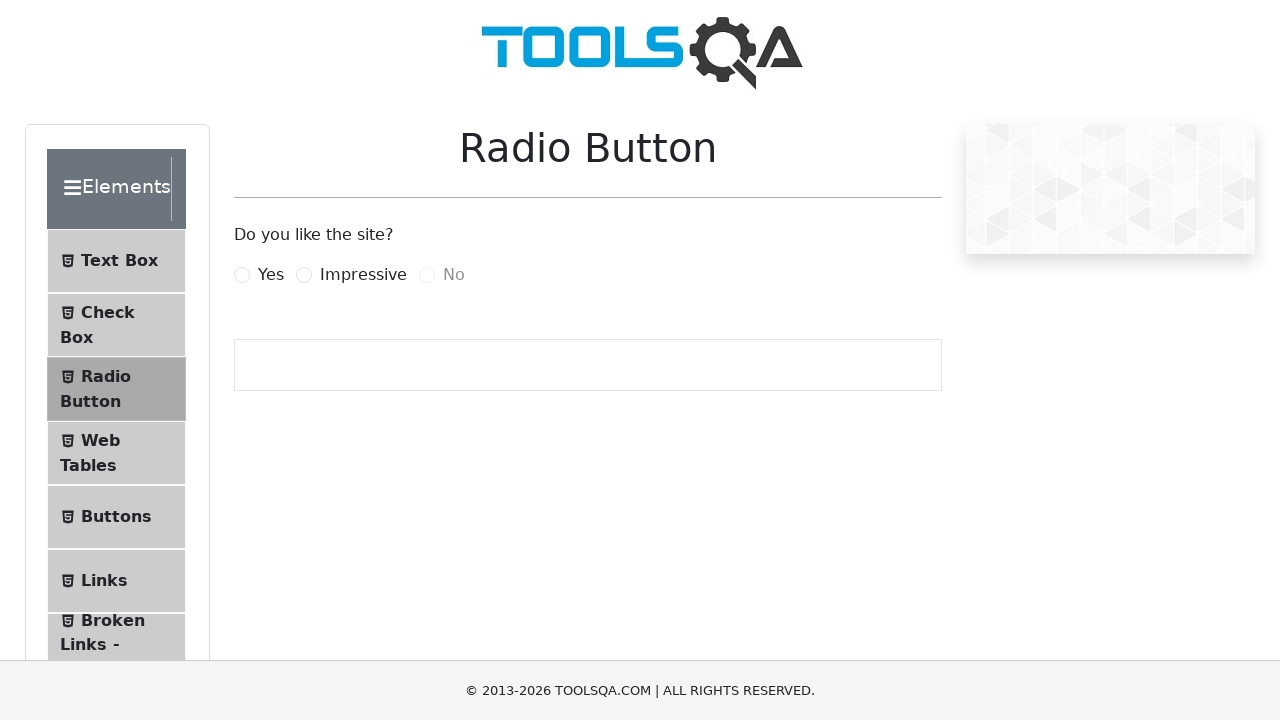

Clicked on the 'Impressive' radio button option at (363, 275) on xpath=//label[@for='impressiveRadio']
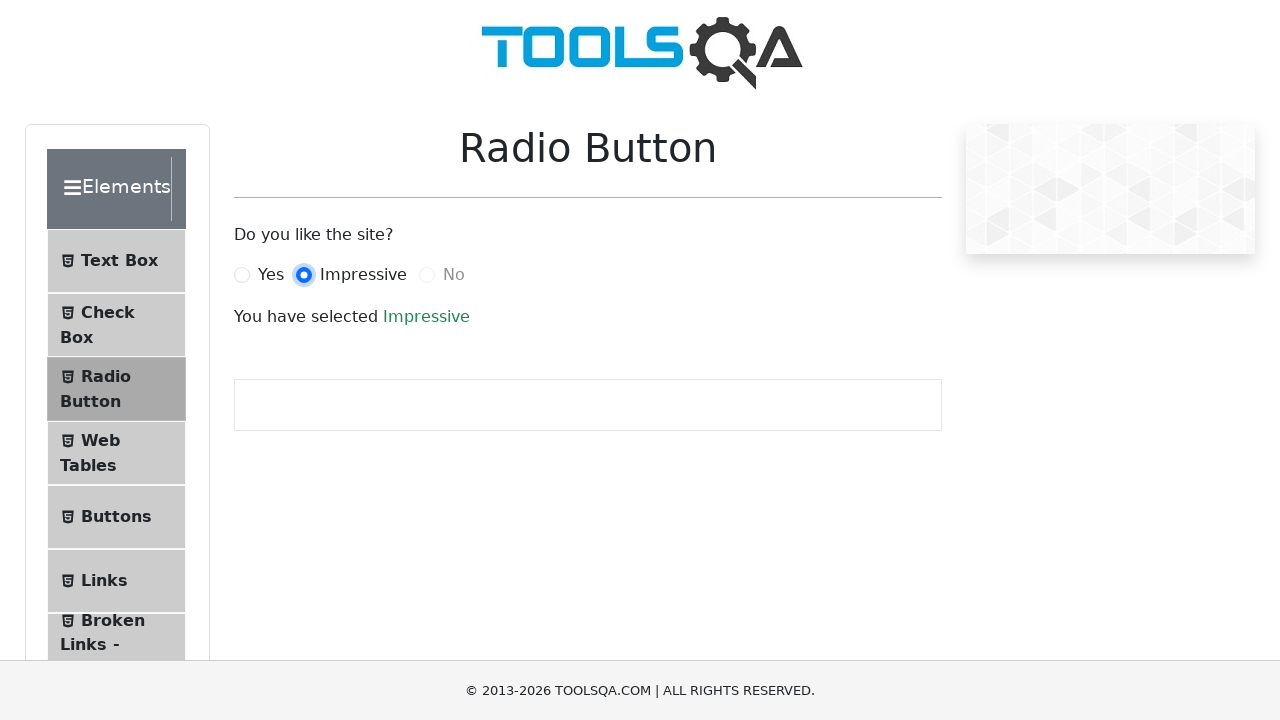

Waited for success message confirming 'Impressive' radio button selection
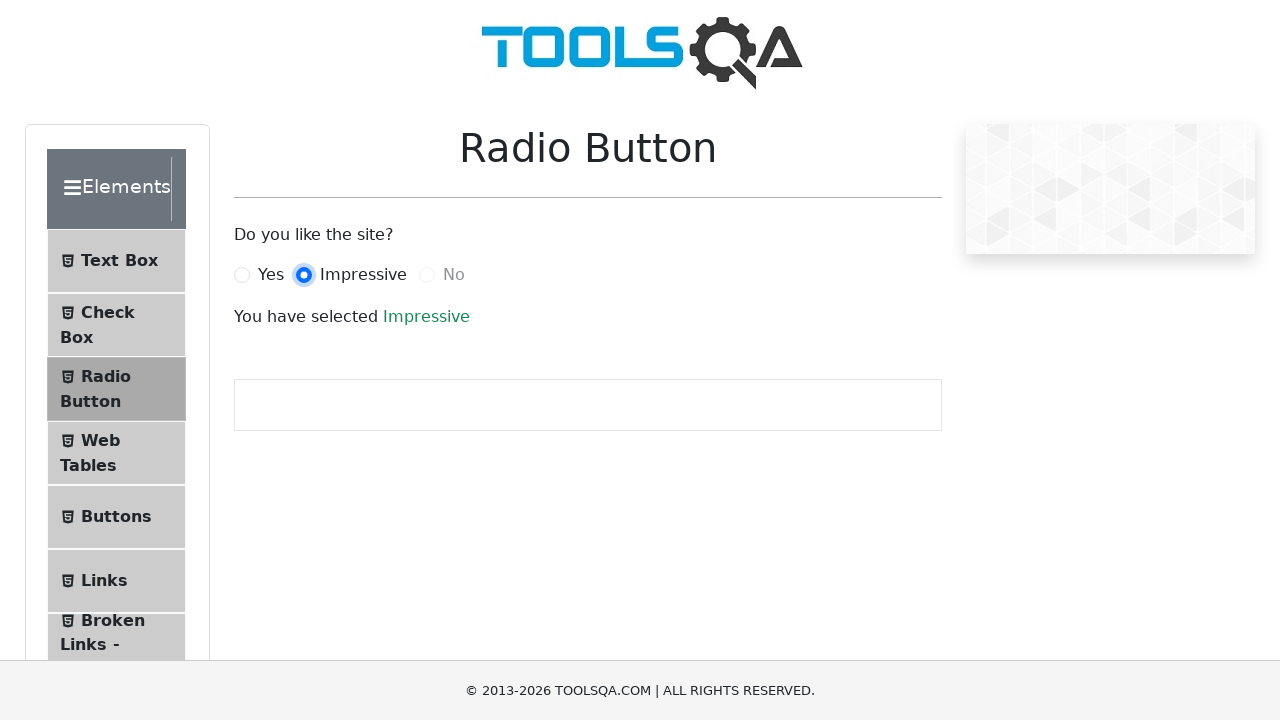

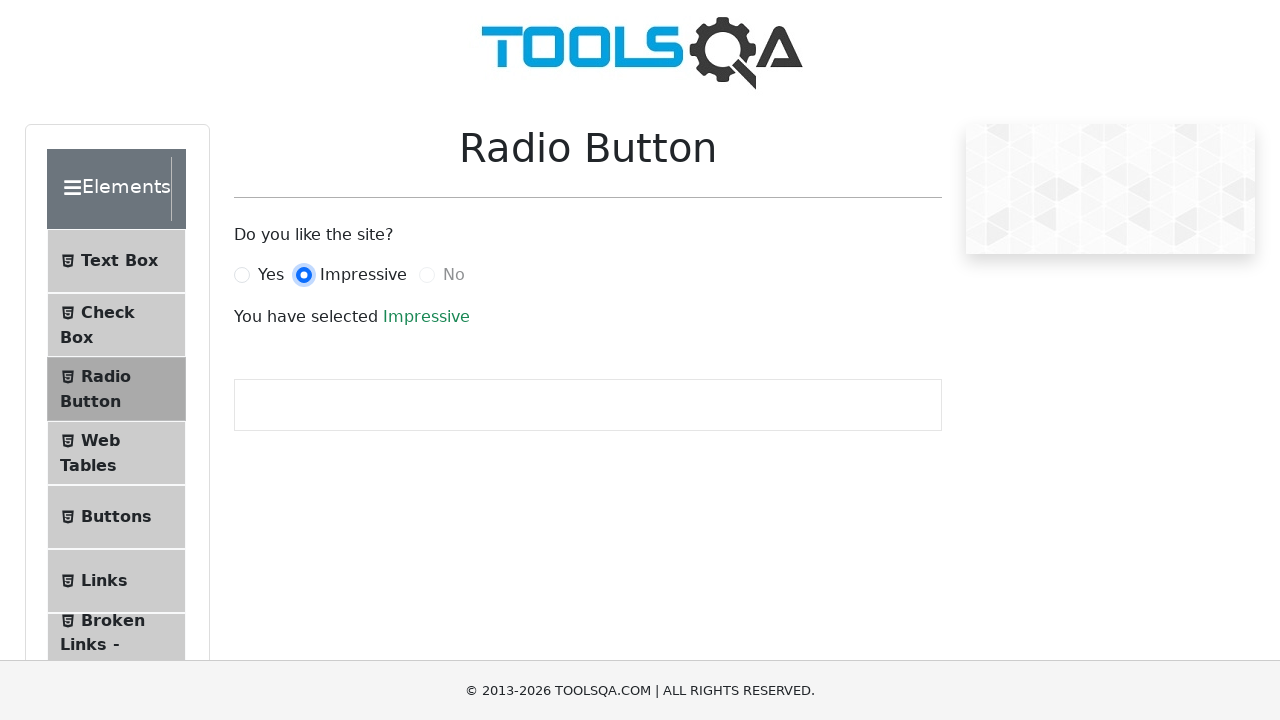